Tests multiple window/tab handling by clicking links that open new tabs, switching to each child tab, and then closing them while keeping the parent tab active.

Starting URL: http://seleniumpractise.blogspot.com/2017/07/multiple-window-examples.html

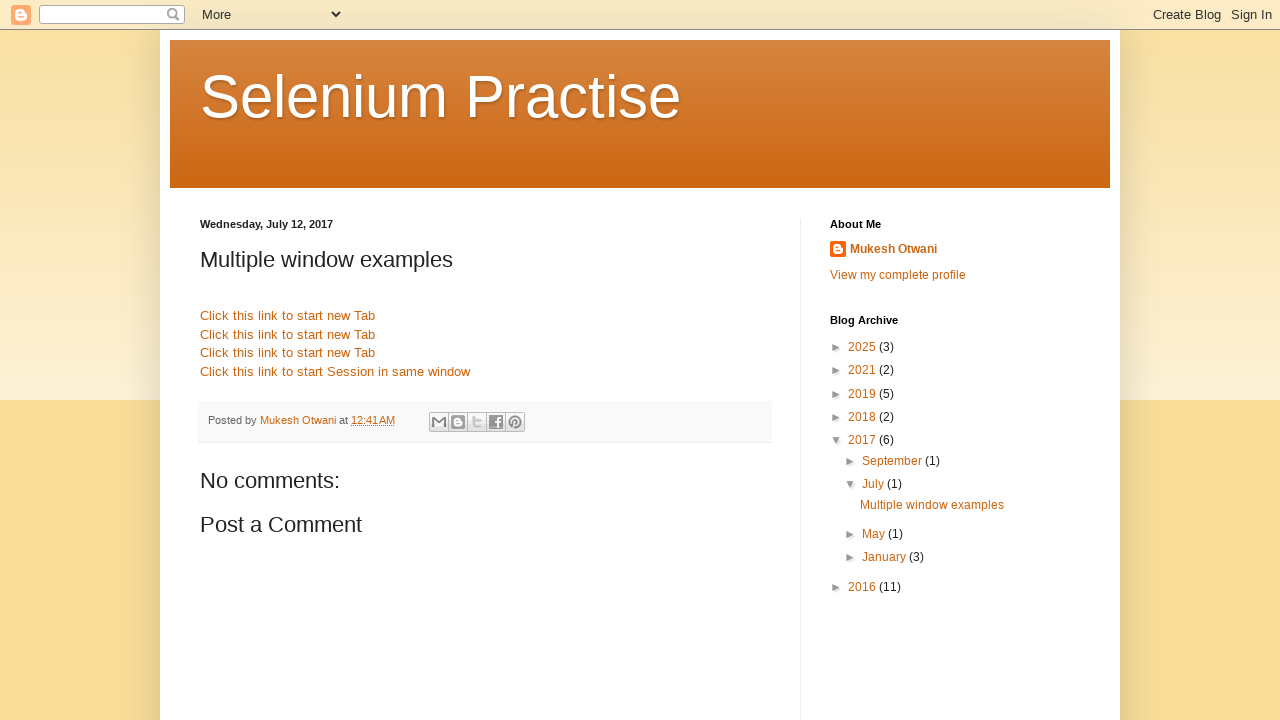

Clicked Google link to open new tab at (288, 316) on xpath=//a[@href='http://www.google.com']
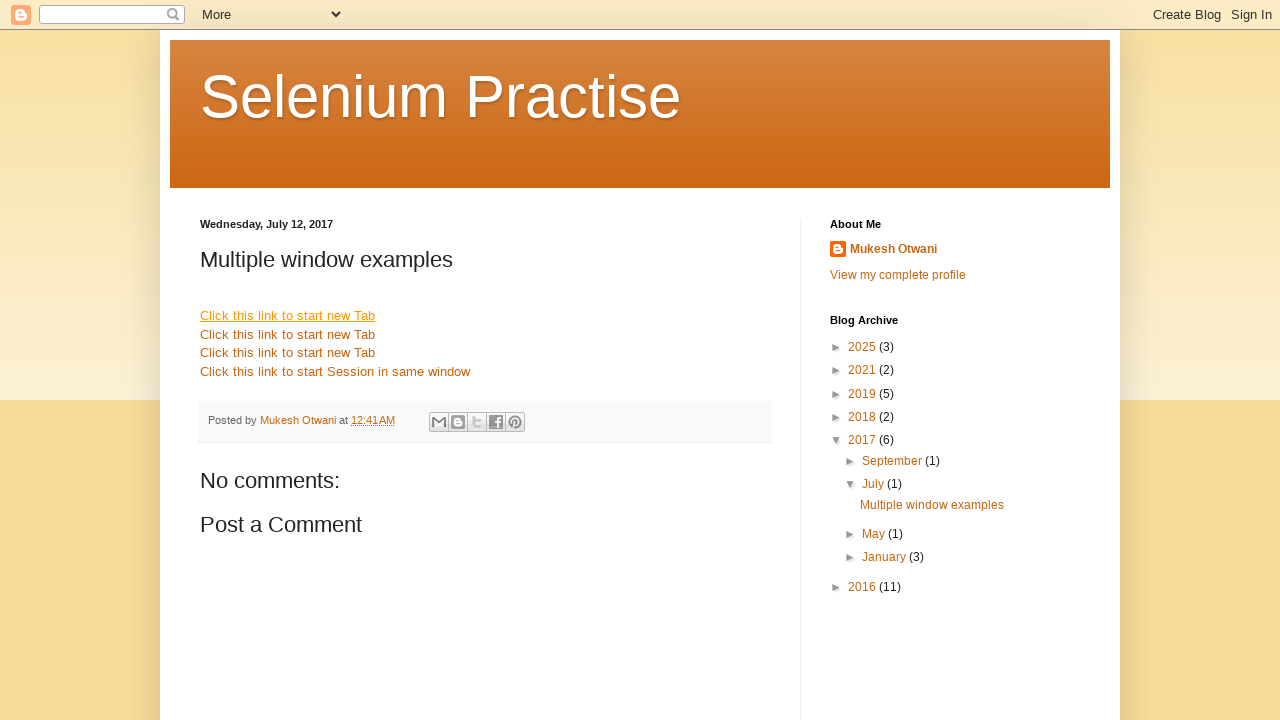

Captured new Google tab reference
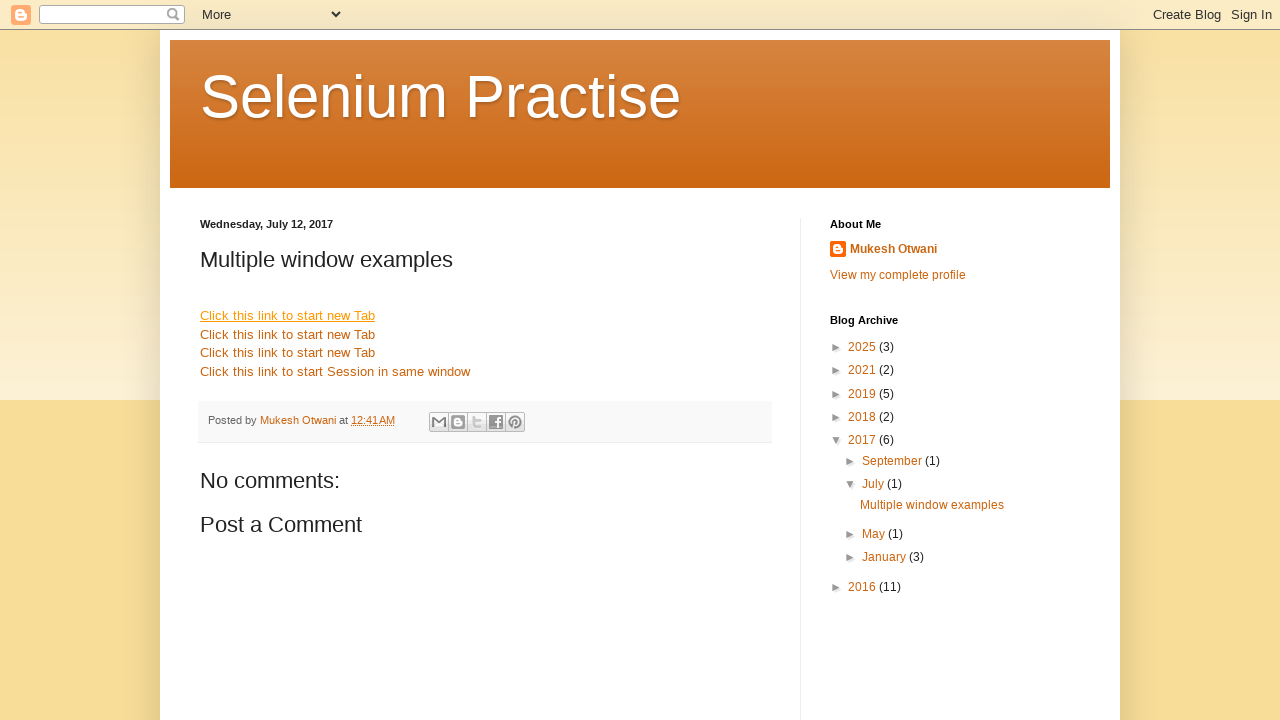

Clicked second link to open new tab at (288, 334) on xpath=//div[@id='post-body-6170641642826198246']//a[2]
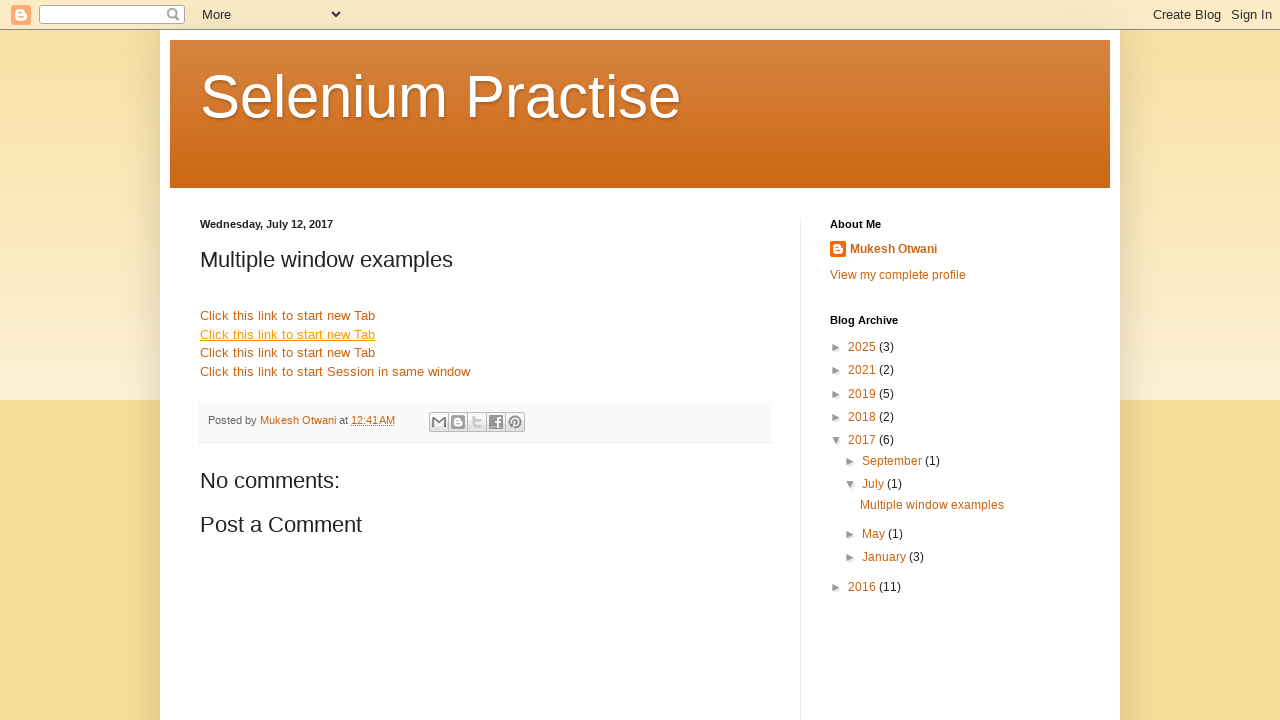

Captured second tab reference
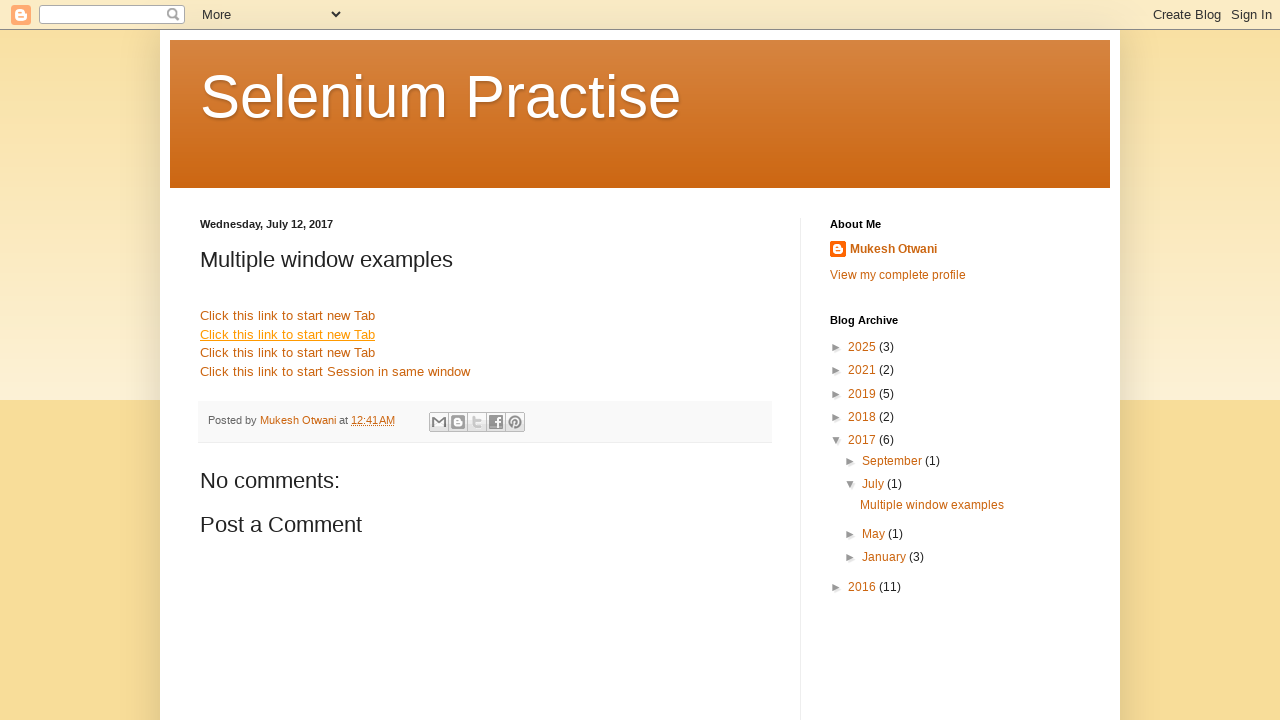

Clicked third link to open new tab at (288, 353) on xpath=//div[@id='post-body-6170641642826198246']//a[3]
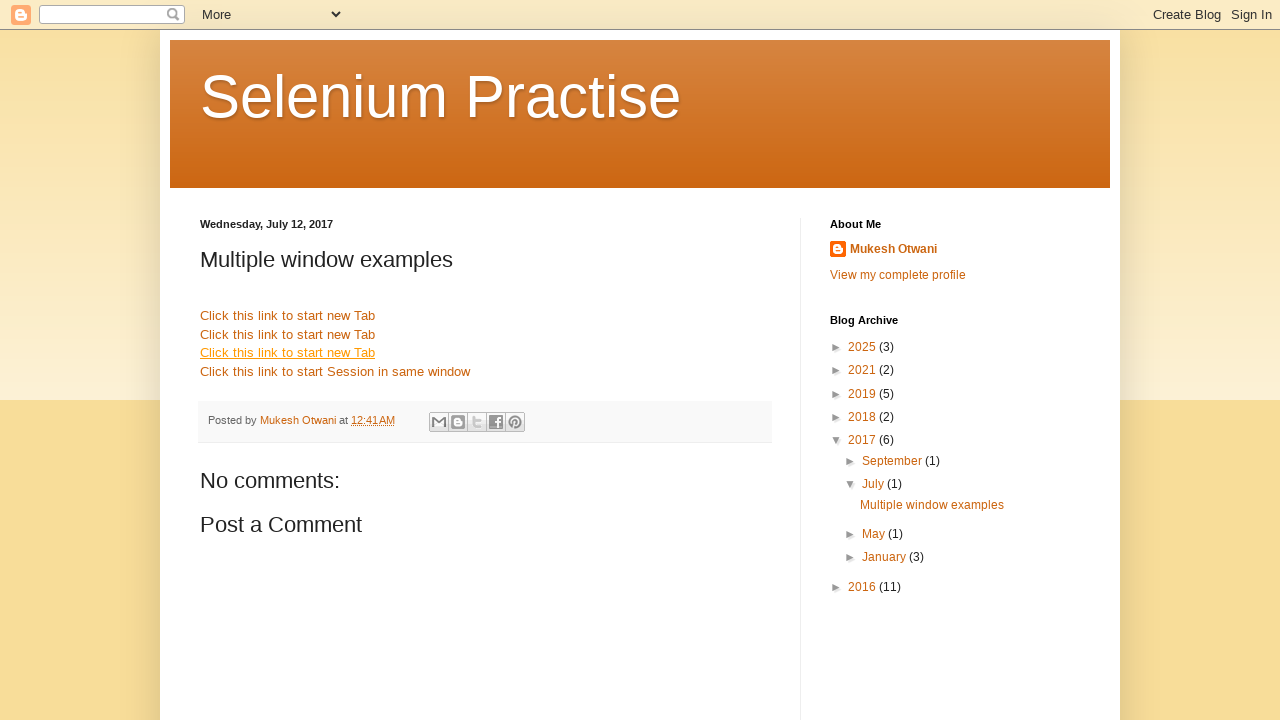

Captured third tab reference
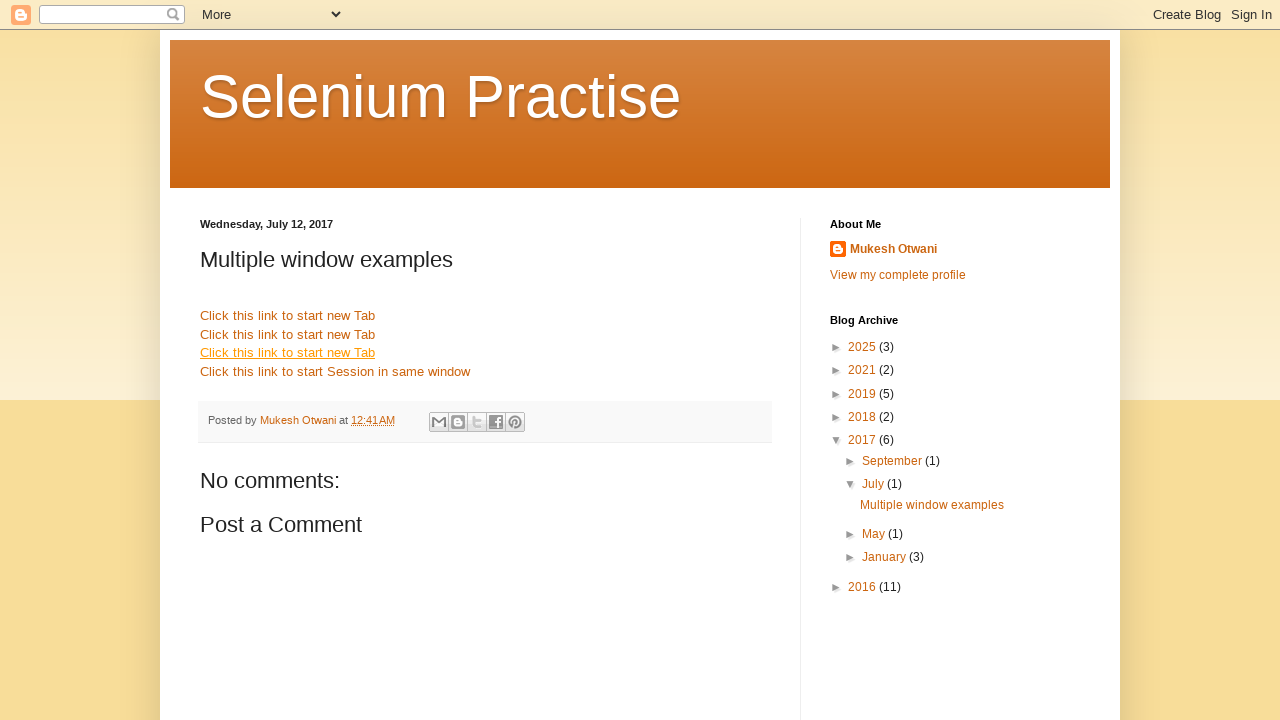

Retrieved all pages from context
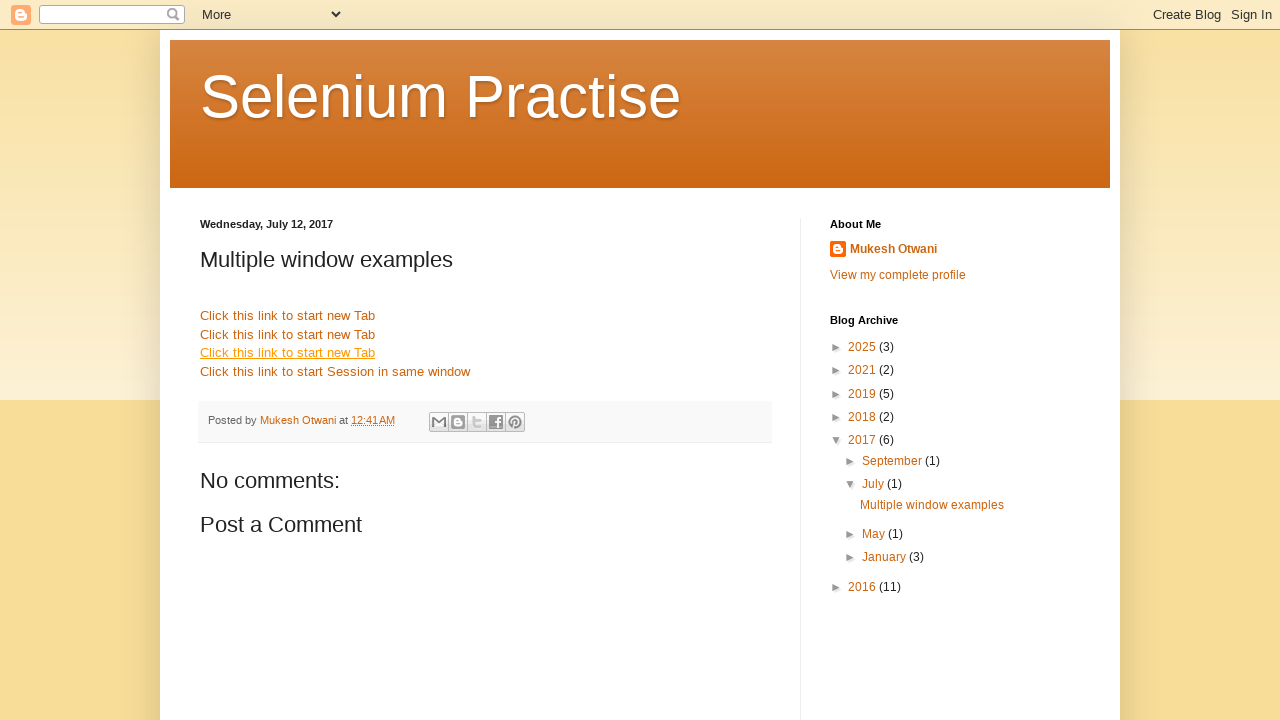

Closed child tab
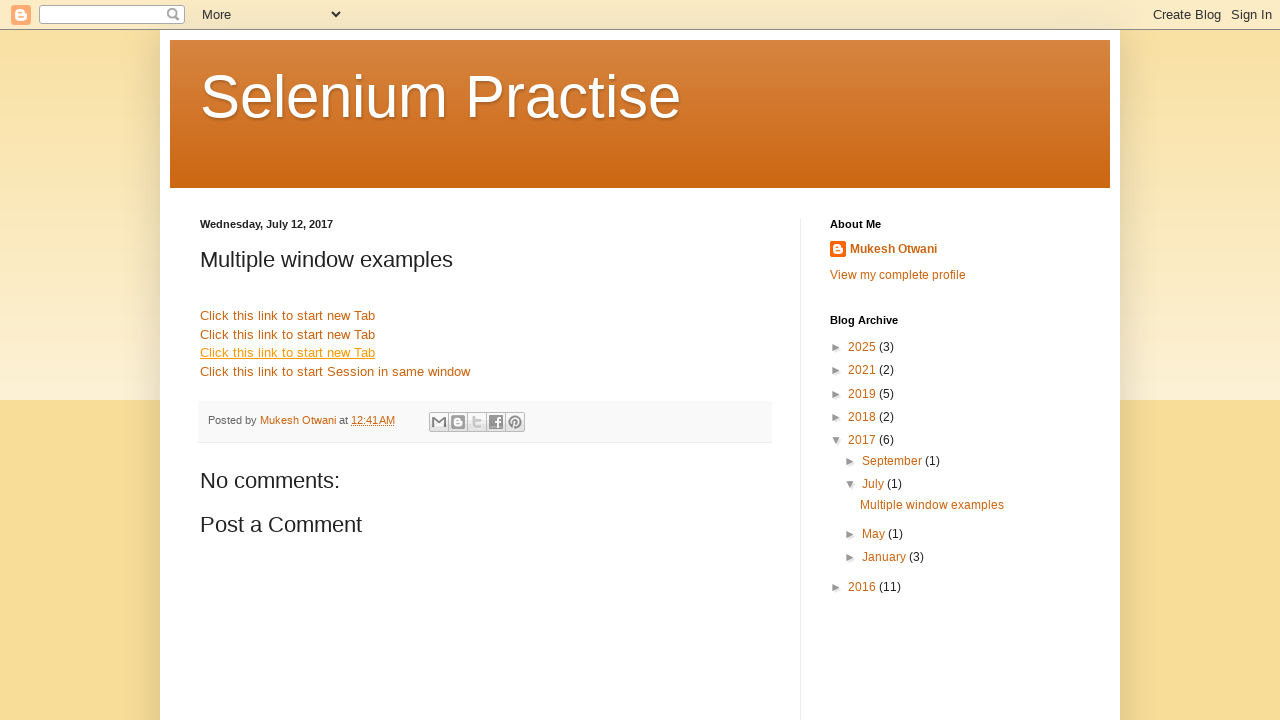

Closed child tab
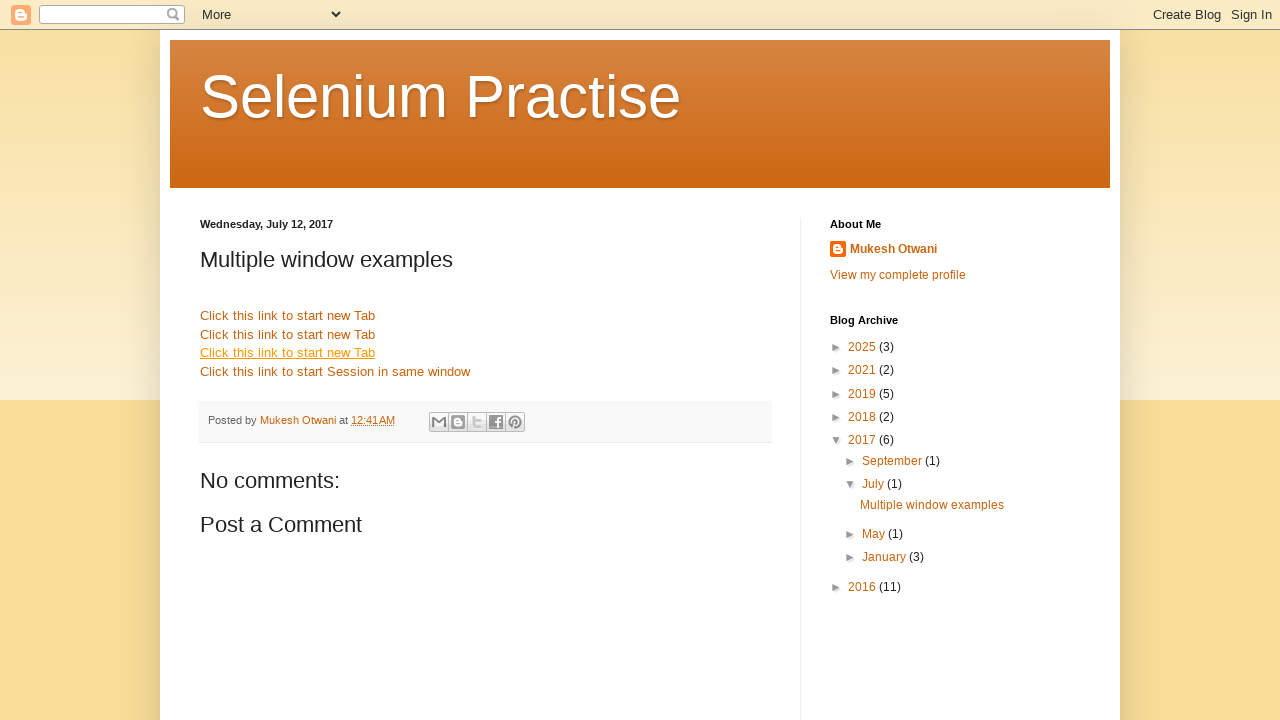

Closed child tab
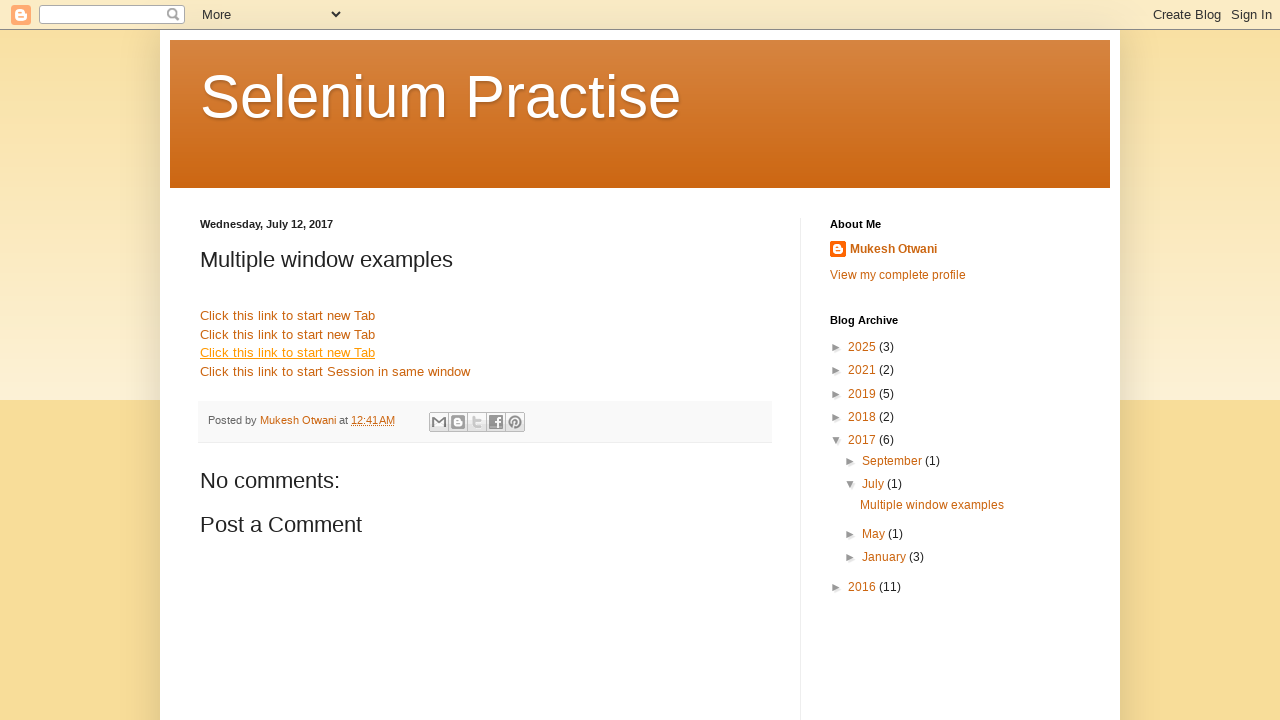

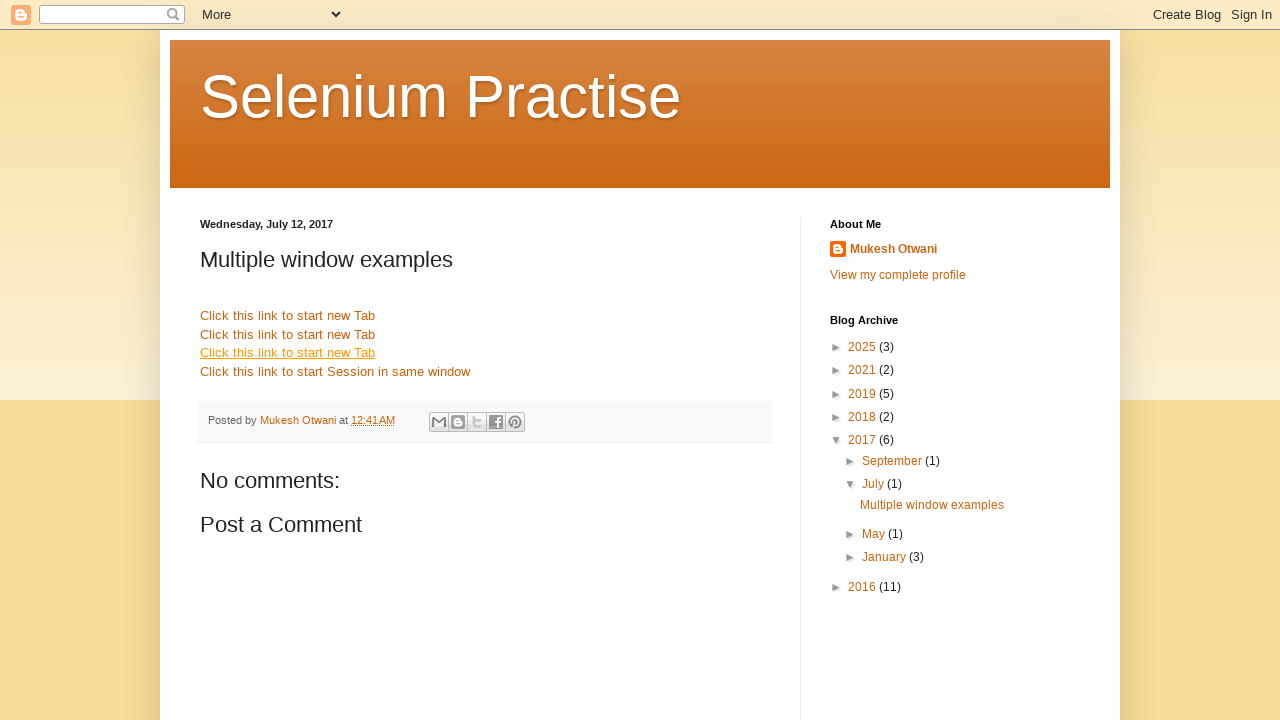